Tests button clicking functionality on a complicated page by clicking the same button three times using different selector strategies (XPath, CSS selector, and class name)

Starting URL: https://ultimateqa.com/complicated-page/

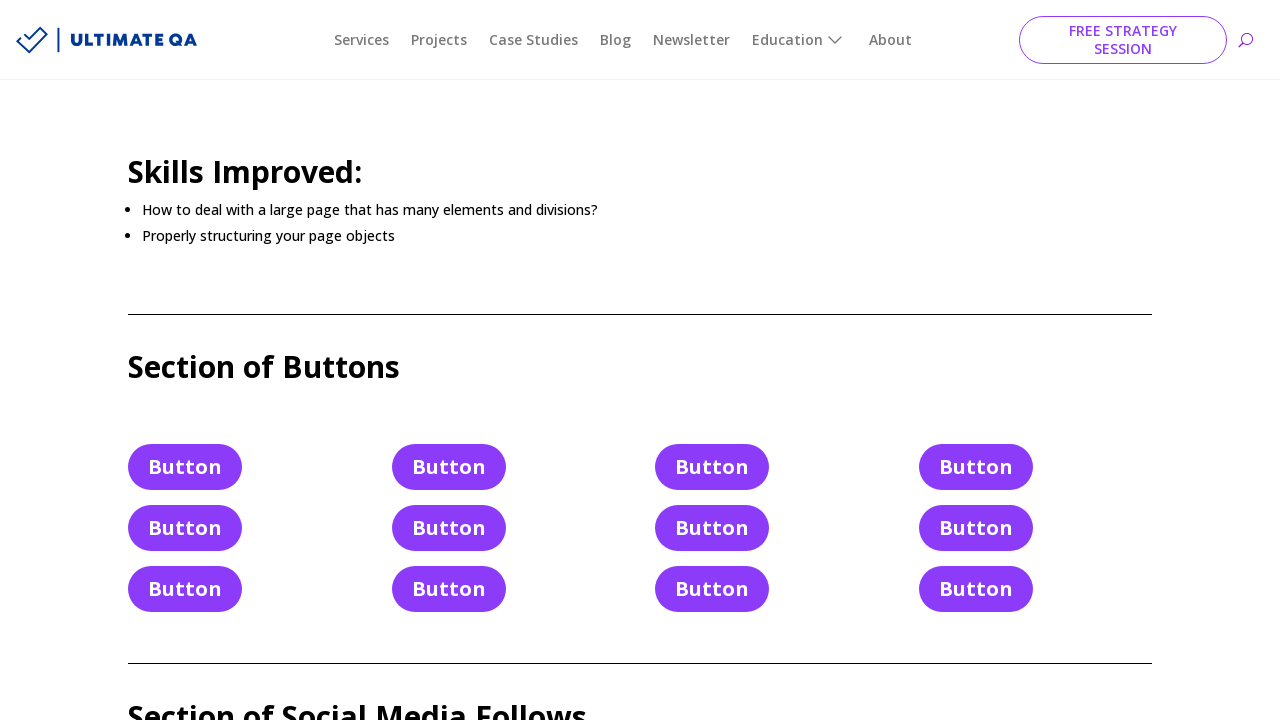

Clicked button using XPath selector at (449, 528) on xpath=//a[@class='et_pb_button et_pb_button_4 et_pb_bg_layout_light']
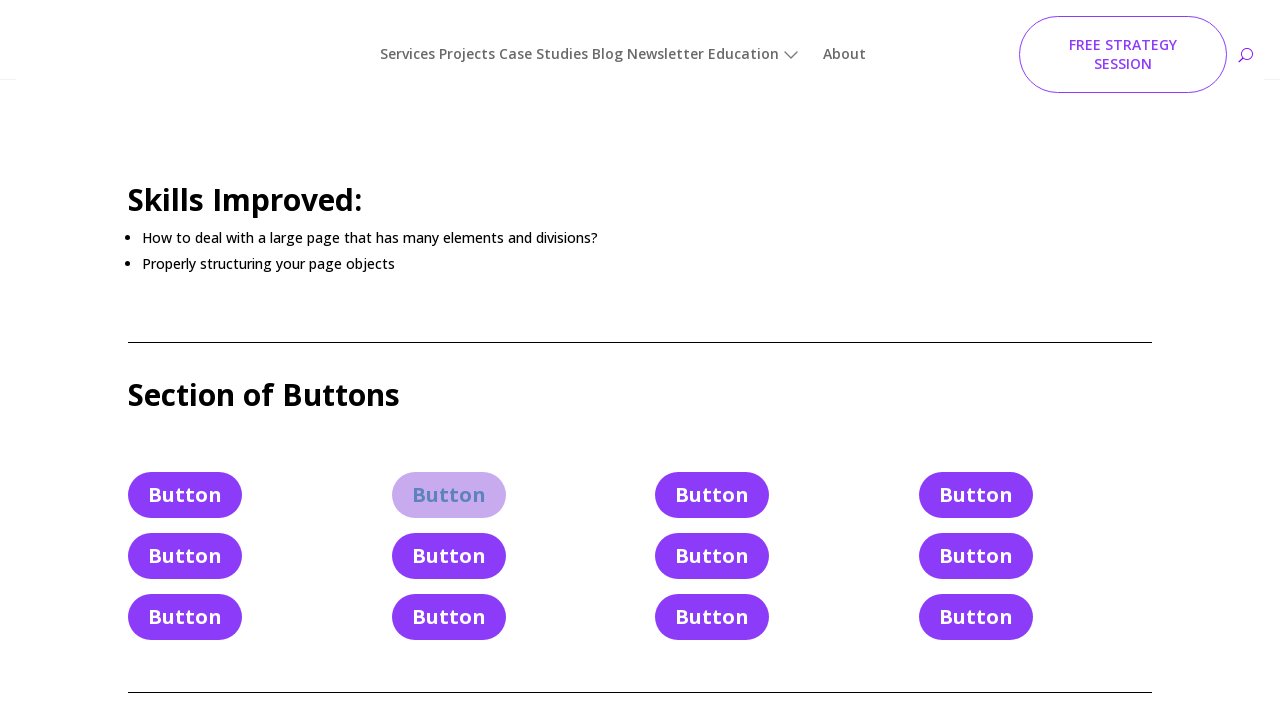

Waited 2 seconds before next click
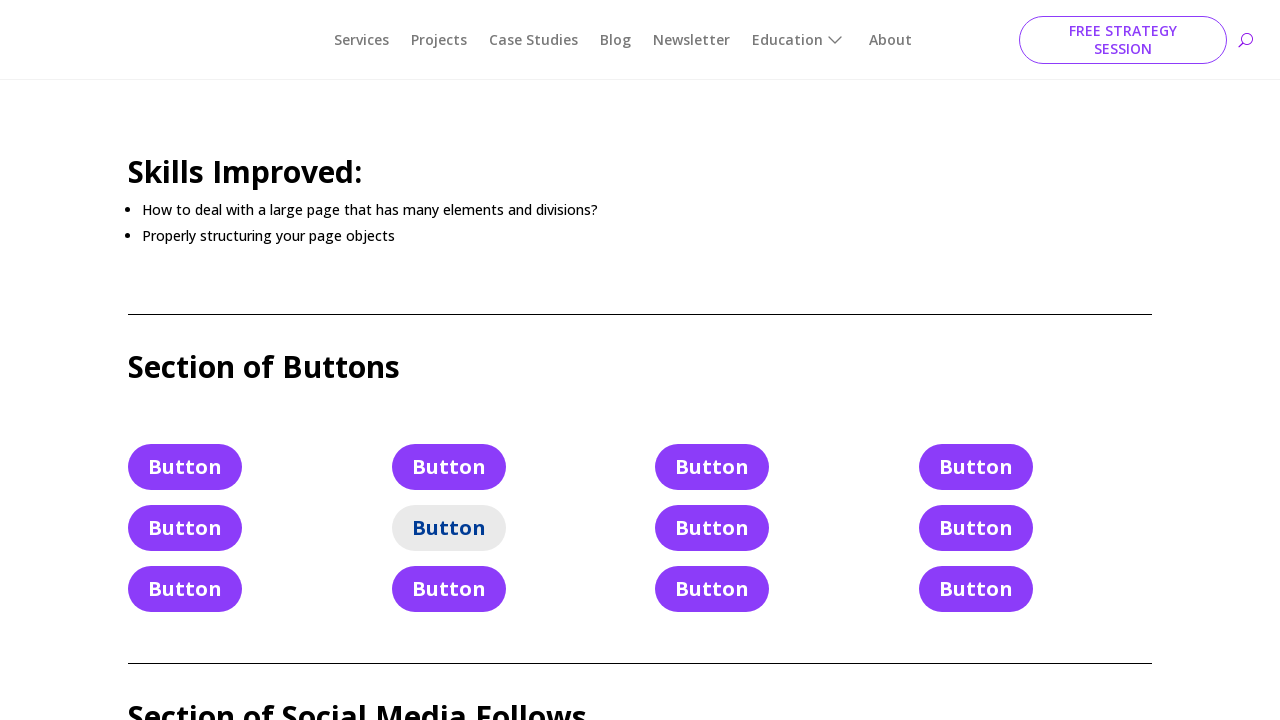

Clicked button using CSS selector at (449, 528) on [class='et_pb_button et_pb_button_4 et_pb_bg_layout_light']
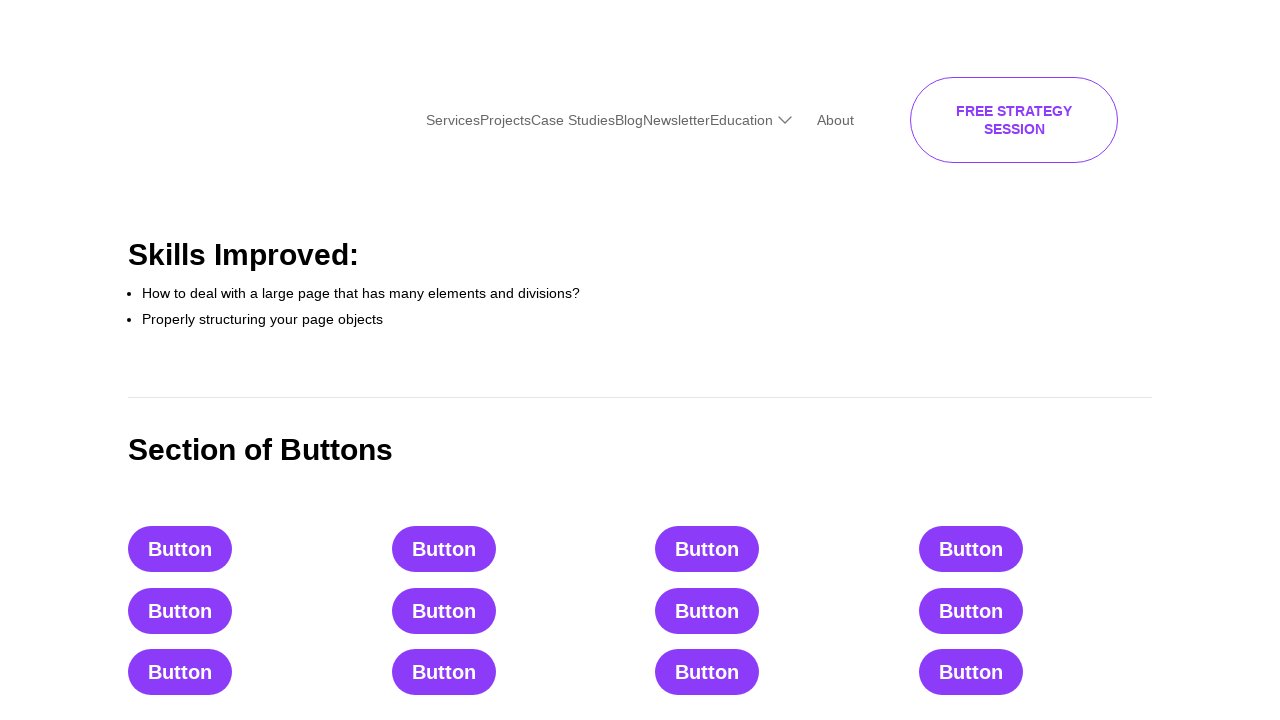

Waited 2 seconds before next click
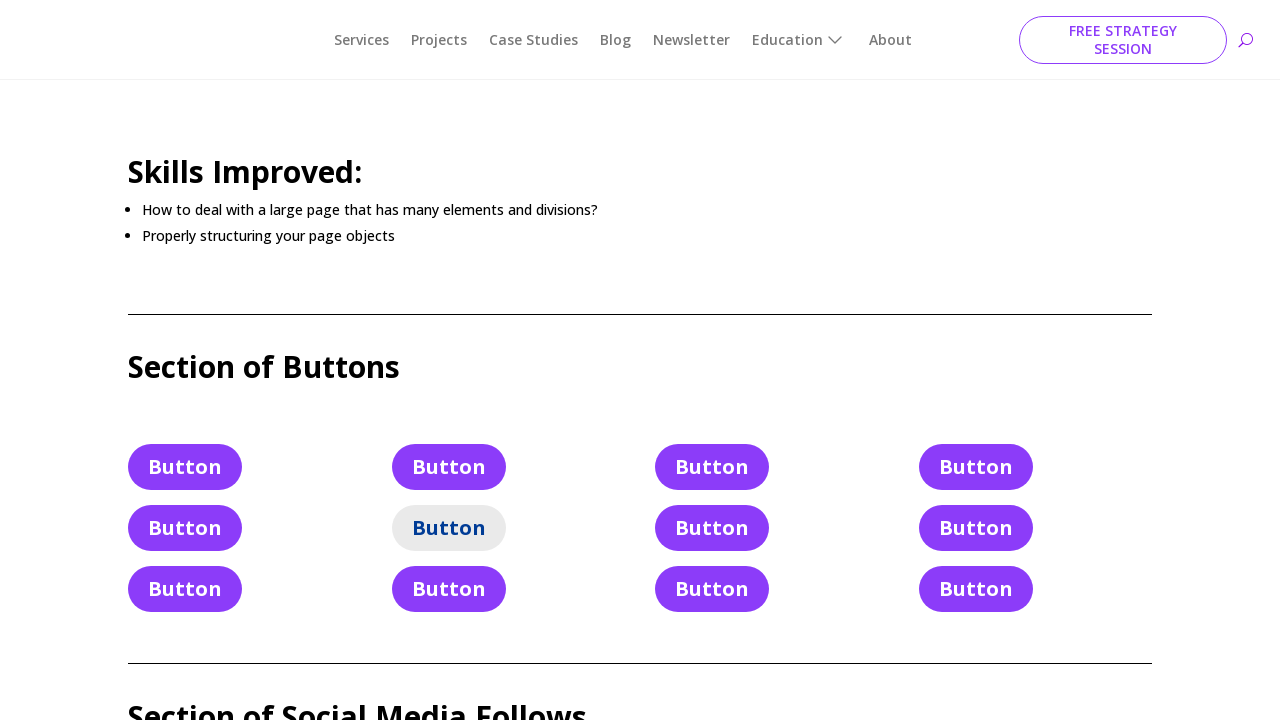

Clicked button using class name selector at (449, 528) on .et_pb_button.et_pb_button_4.et_pb_bg_layout_light
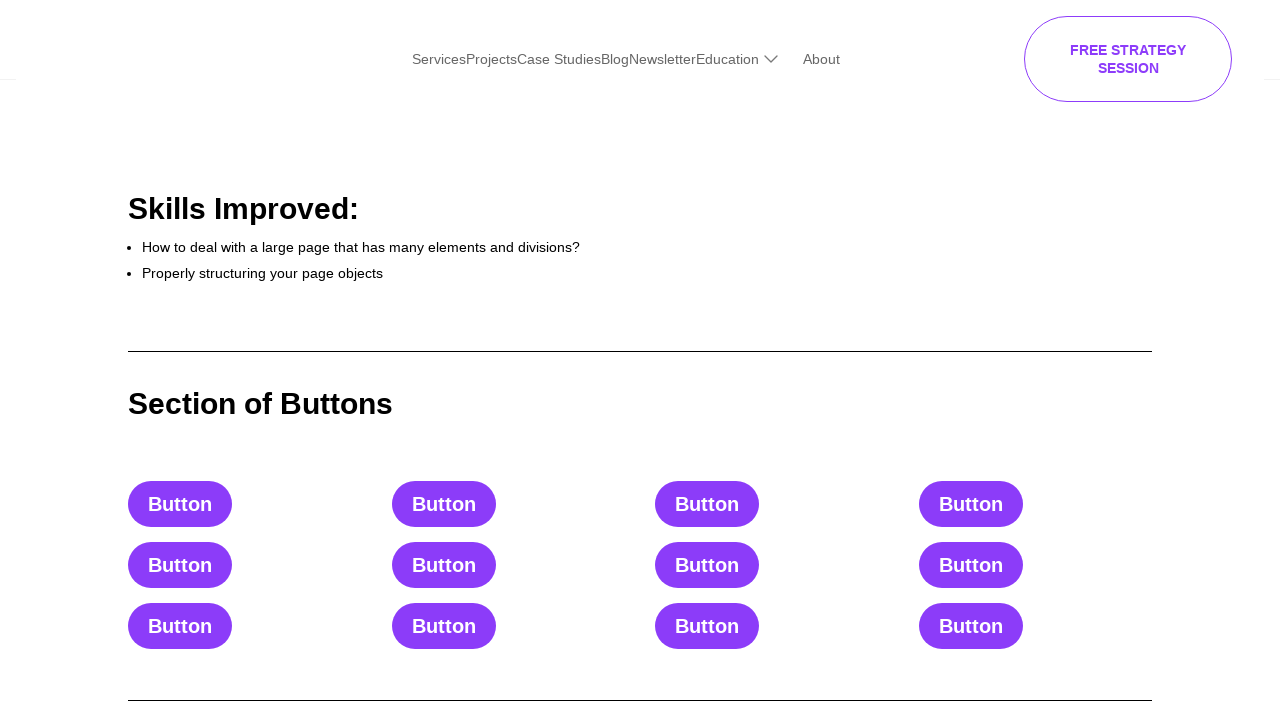

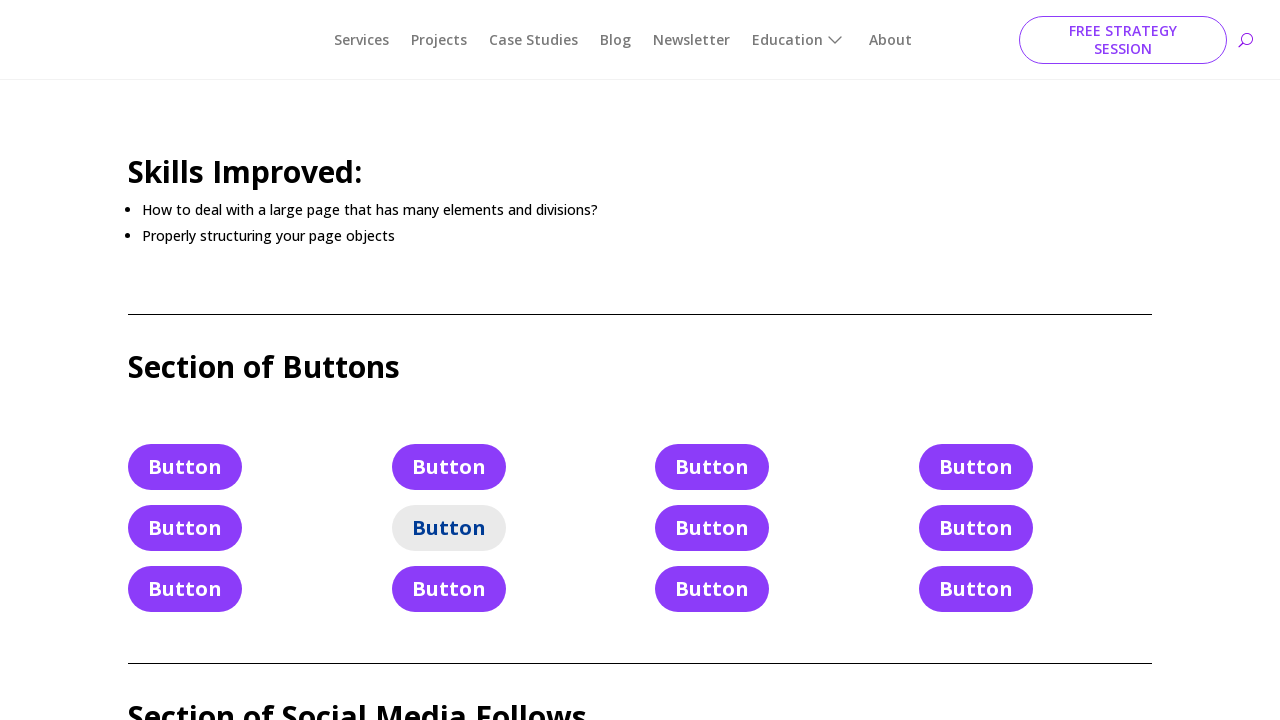